Navigates to wisequarter.com and verifies that the URL contains "wisequarter"

Starting URL: https://www.wisequarter.com

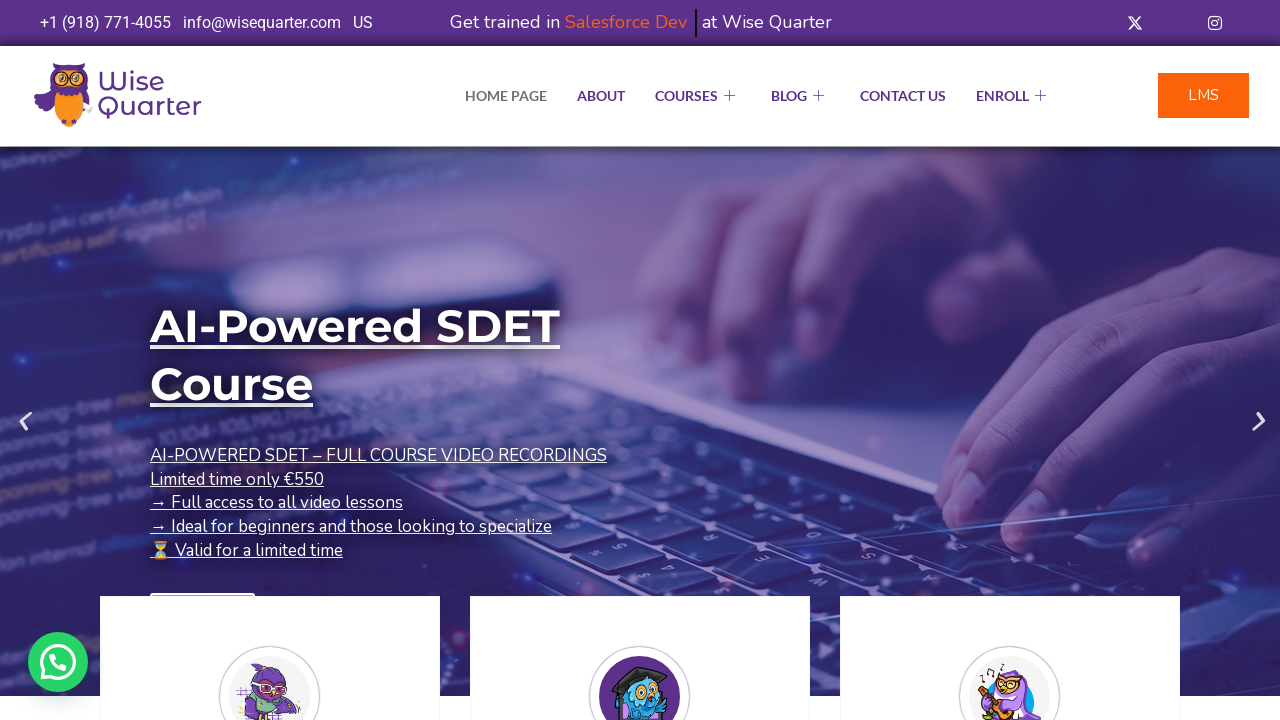

Waited for page to reach domcontentloaded state
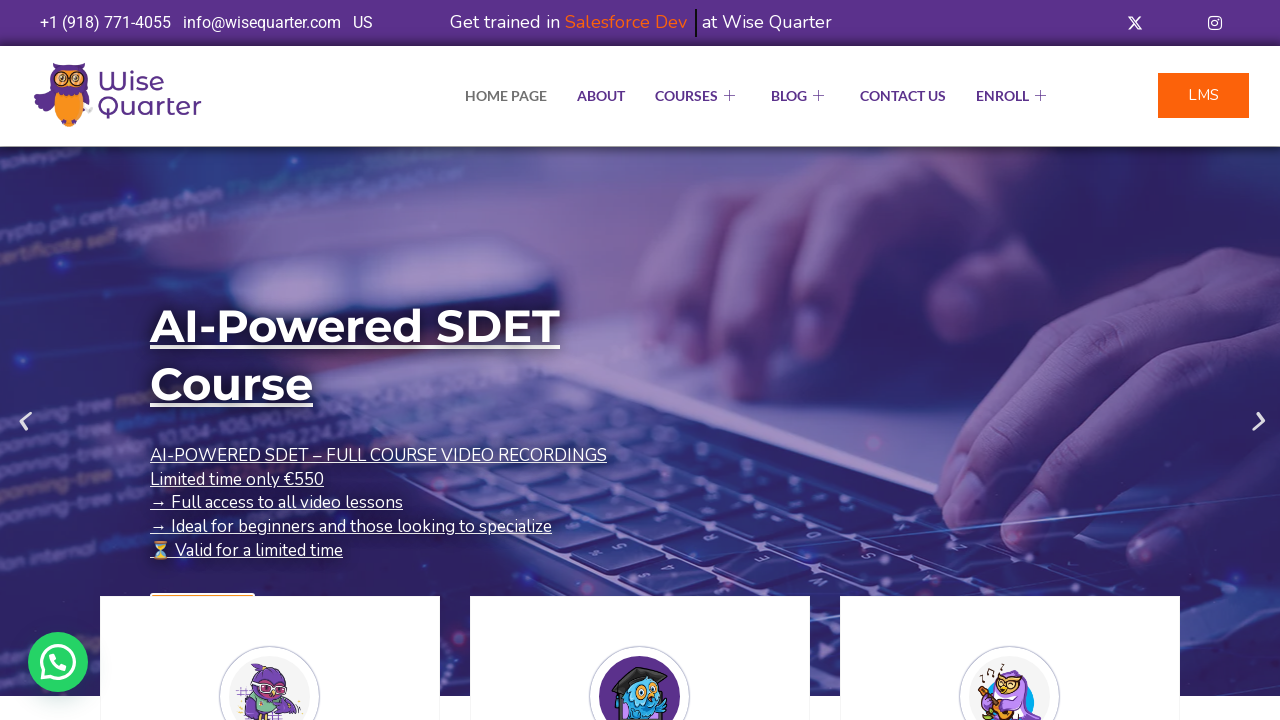

Verified that URL contains 'wisequarter'
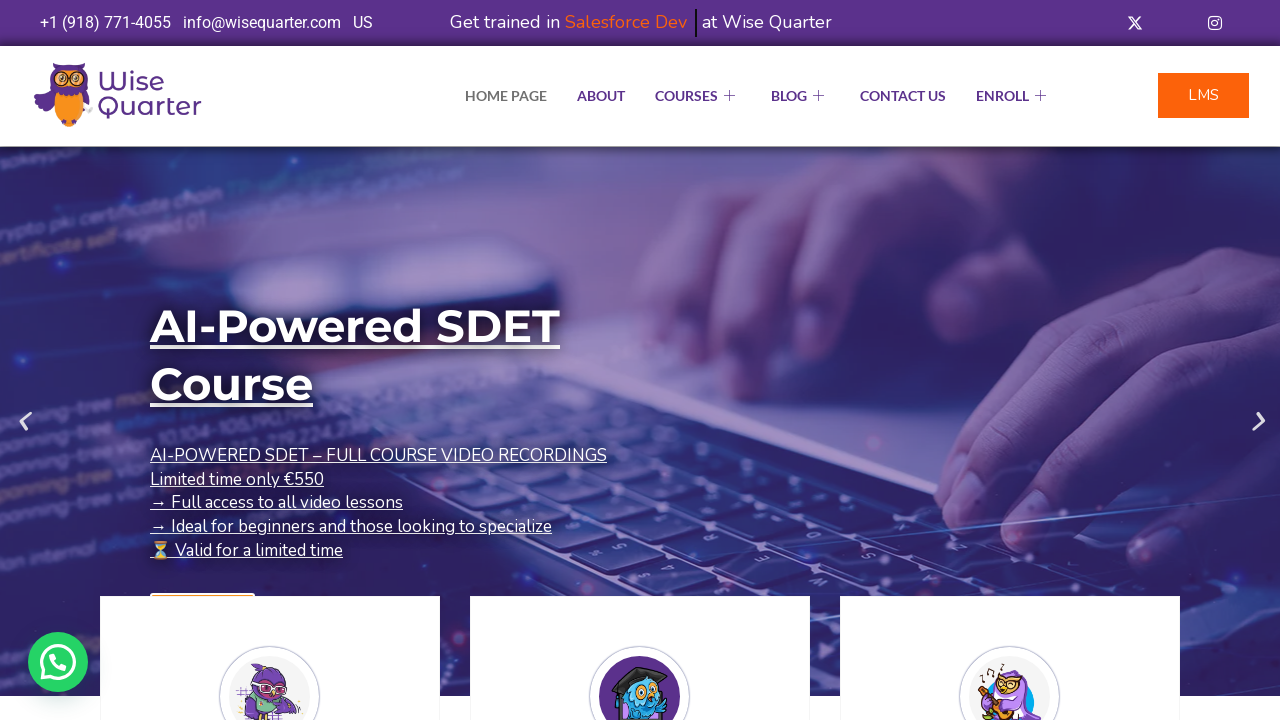

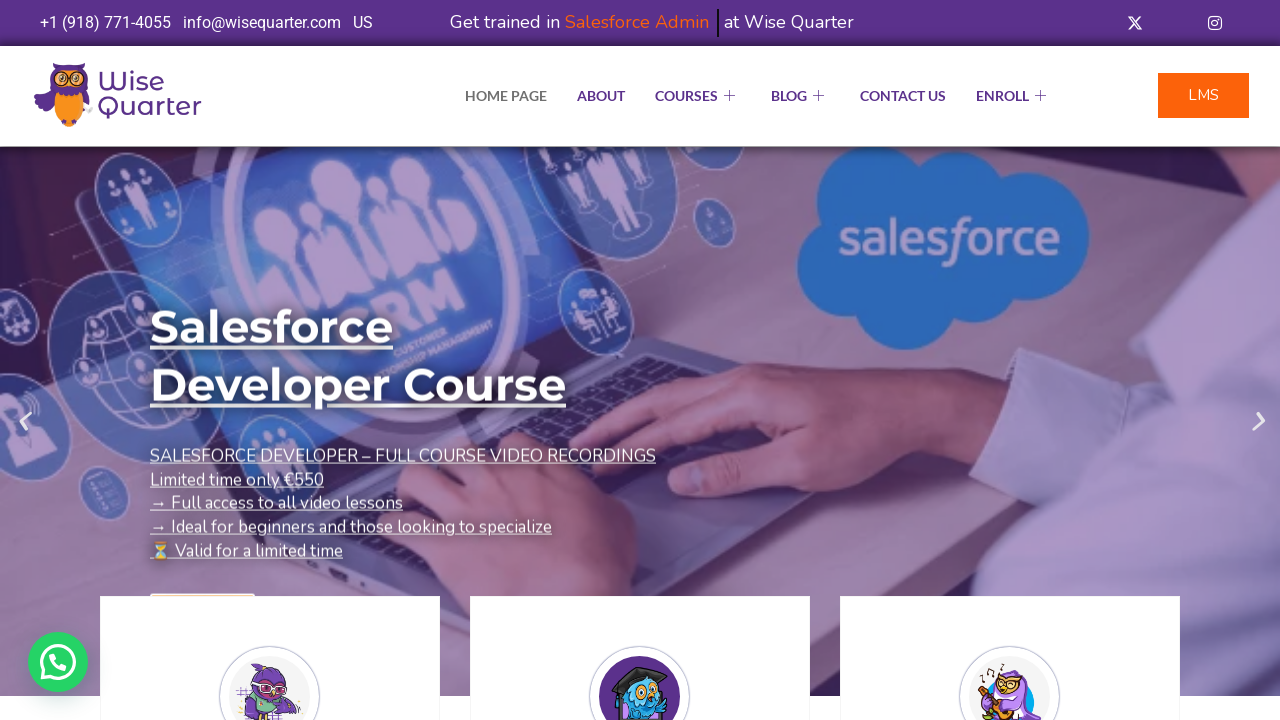